Navigates to the LetCode test page and clicks on the Dialog link to open the dialog testing section

Starting URL: https://letcode.in/test

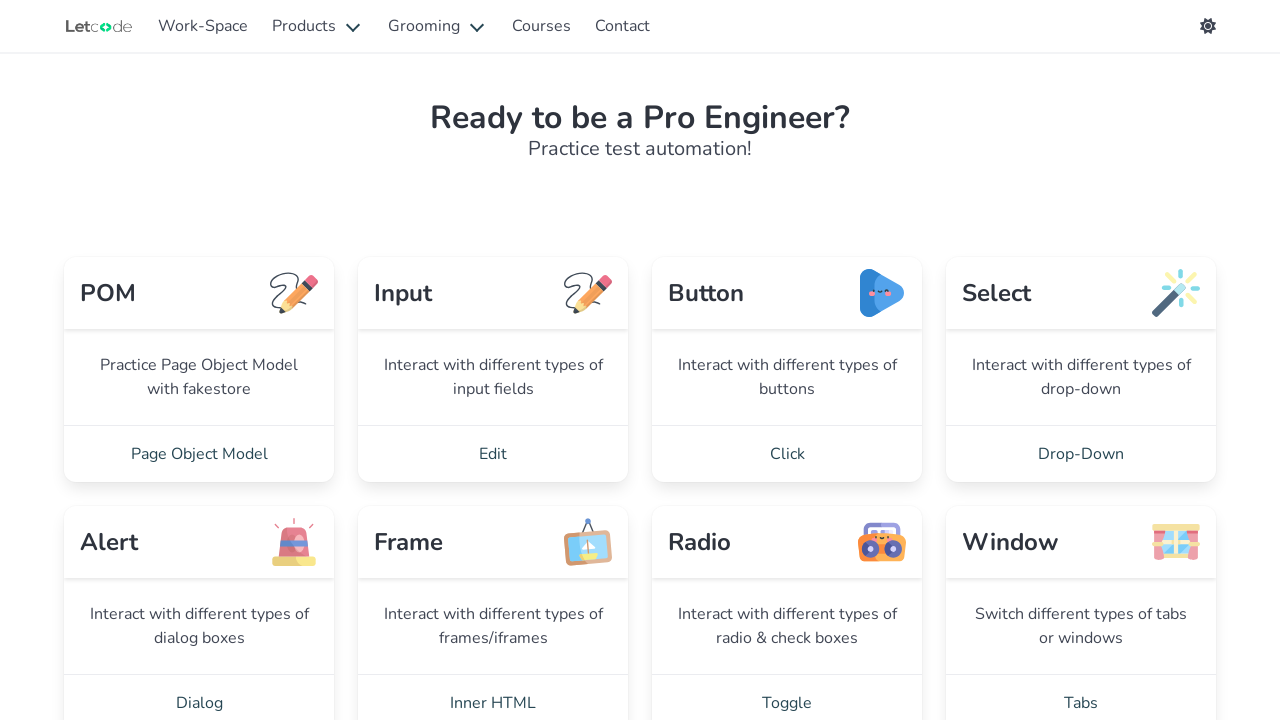

Navigated to LetCode test page
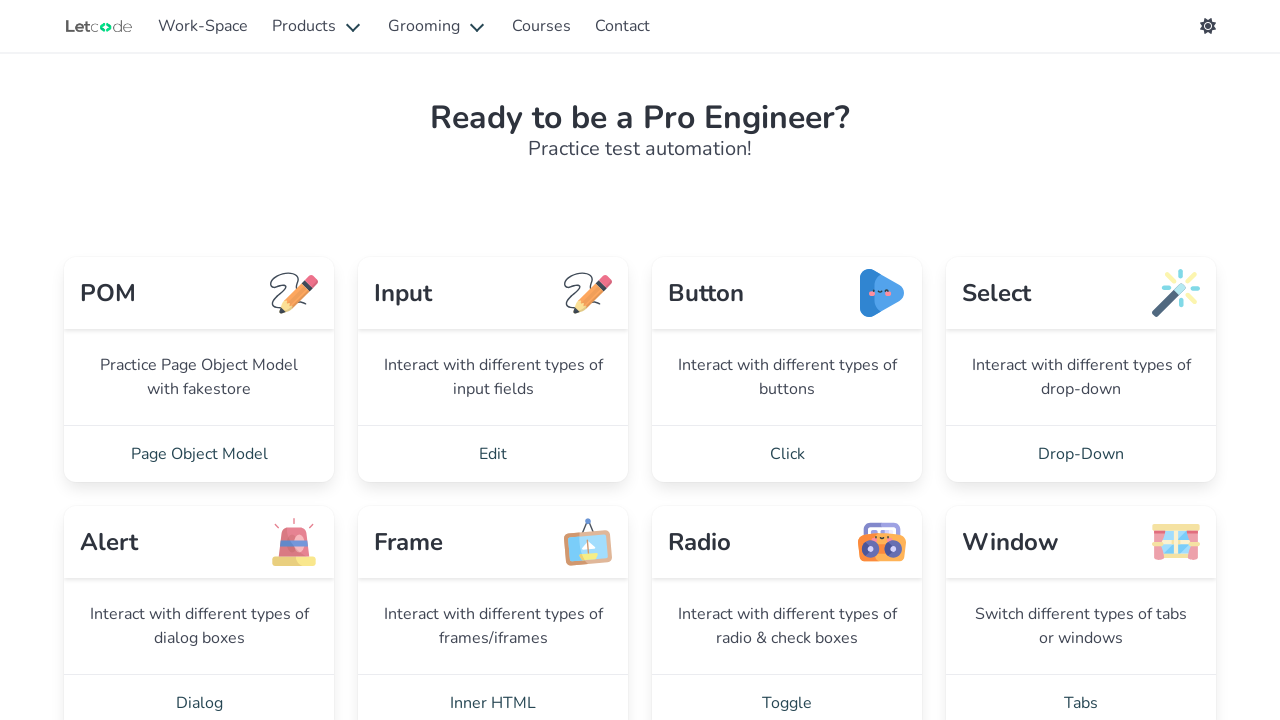

Clicked on Dialog link to open dialog testing section at (199, 692) on xpath=//a[contains(text(),'Dialog')]
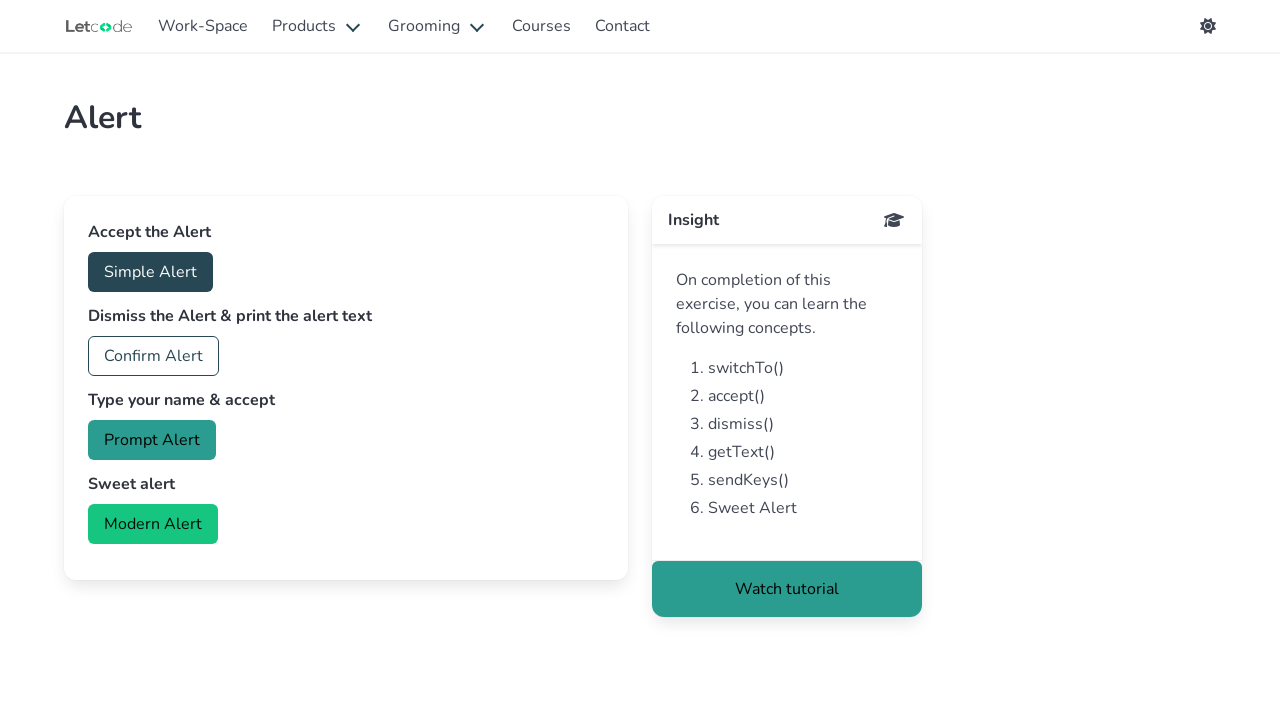

Waited for page to load after Dialog link click
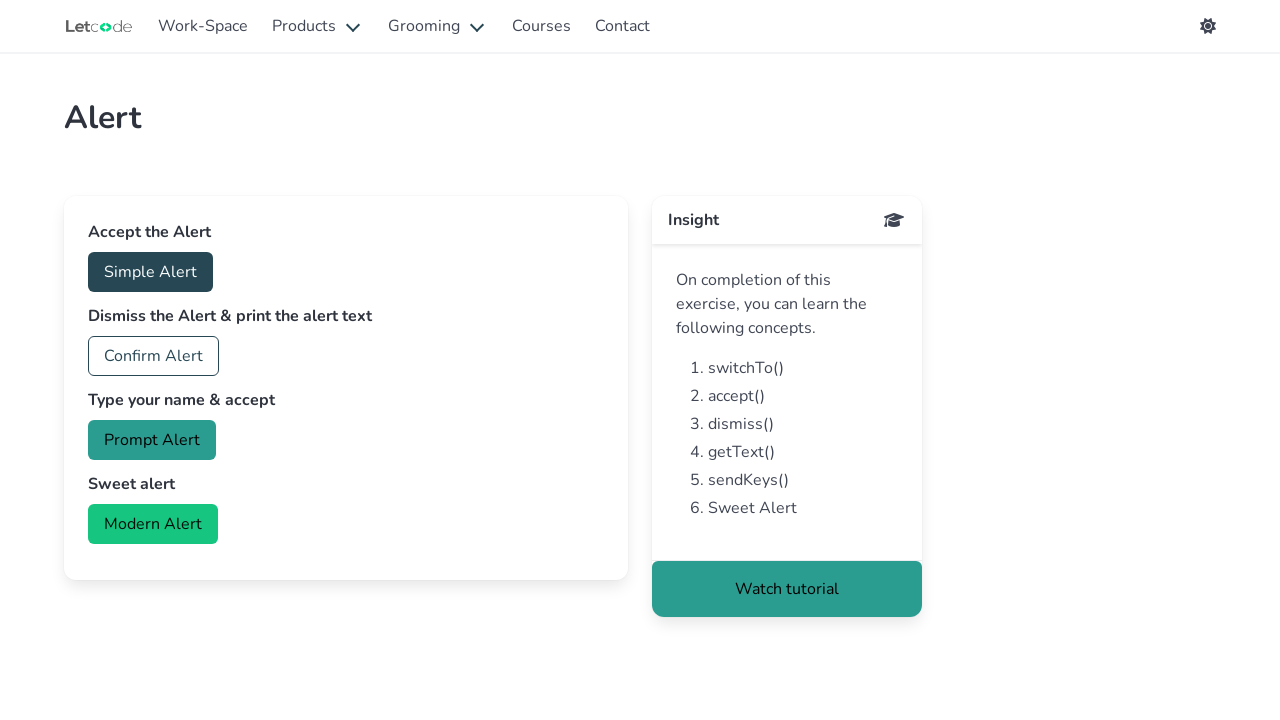

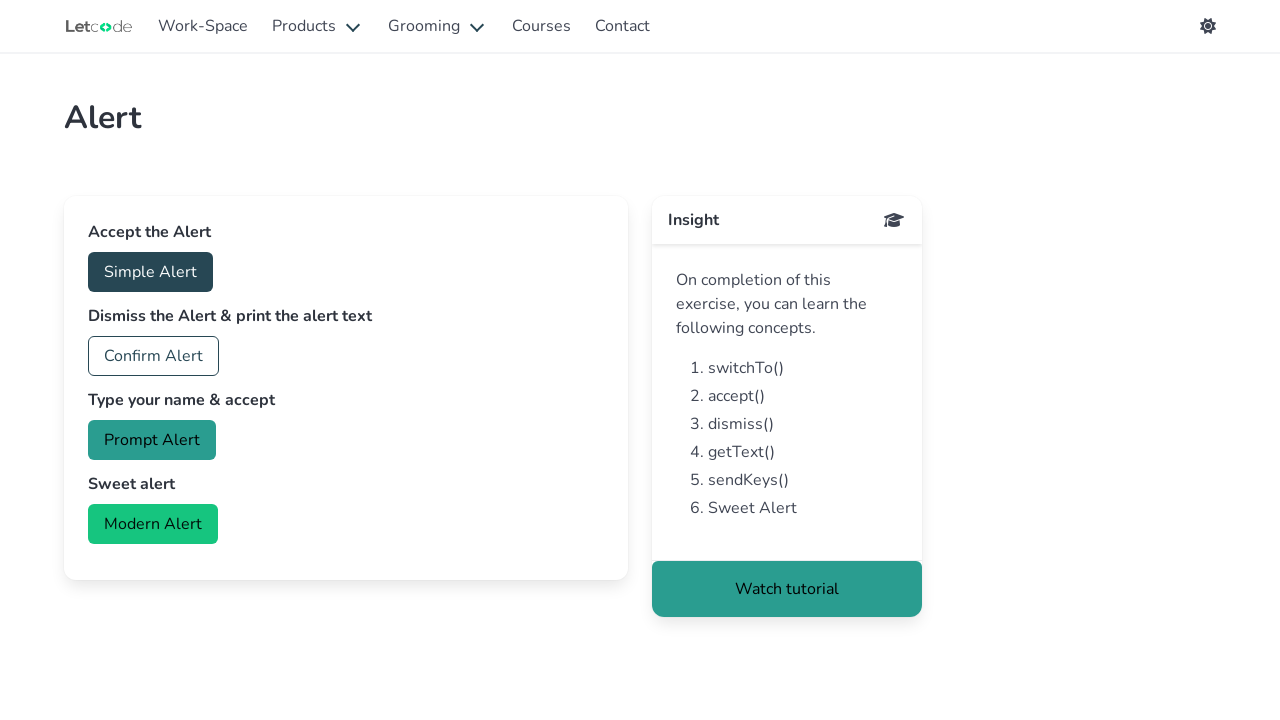